Tests table sorting functionality by clicking on a column header to sort and verifying the sorted order

Starting URL: https://rahulshettyacademy.com/seleniumPractise/#/offers

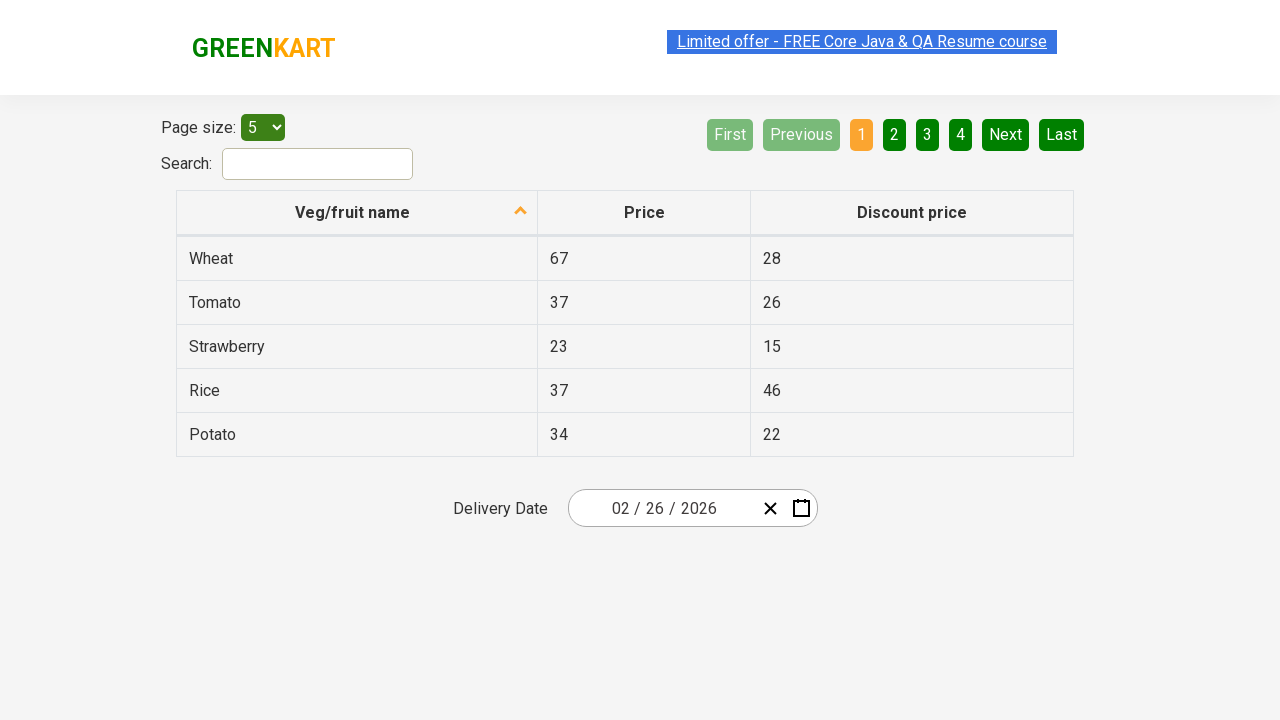

Clicked on third column header to trigger sorting at (912, 213) on tr th:nth-child(3)
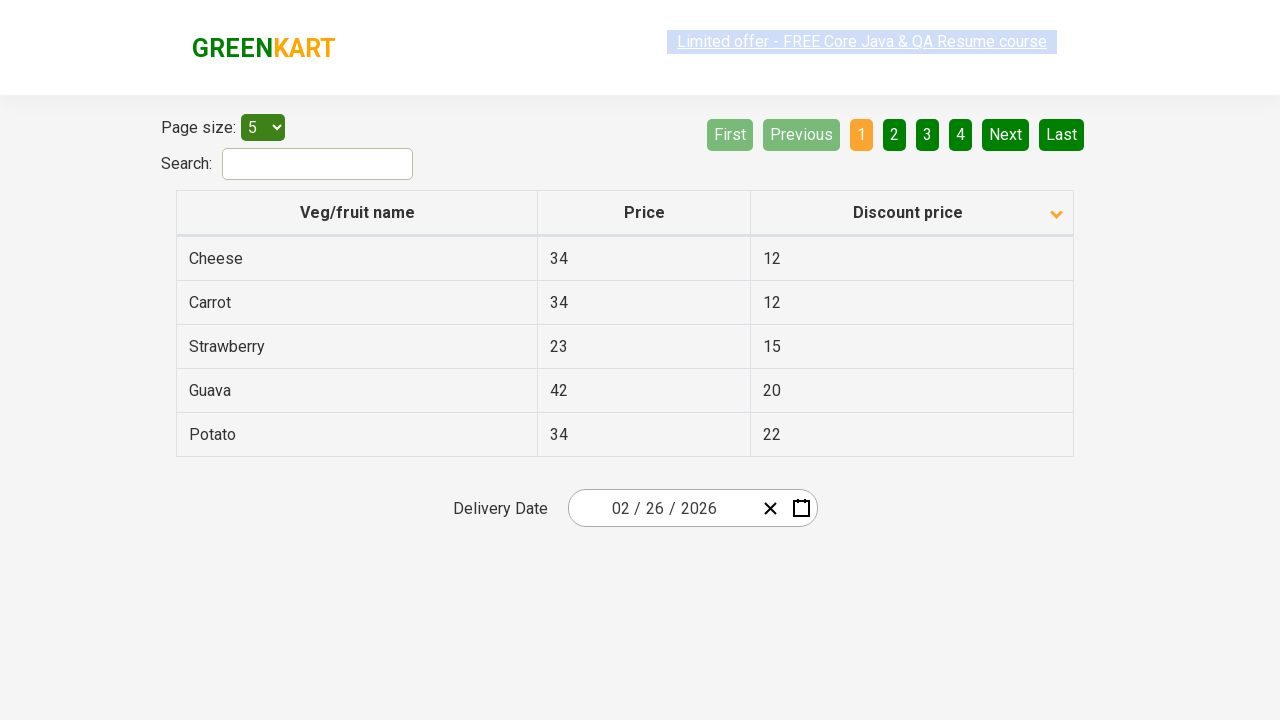

Table updated after sorting - third column cells are present
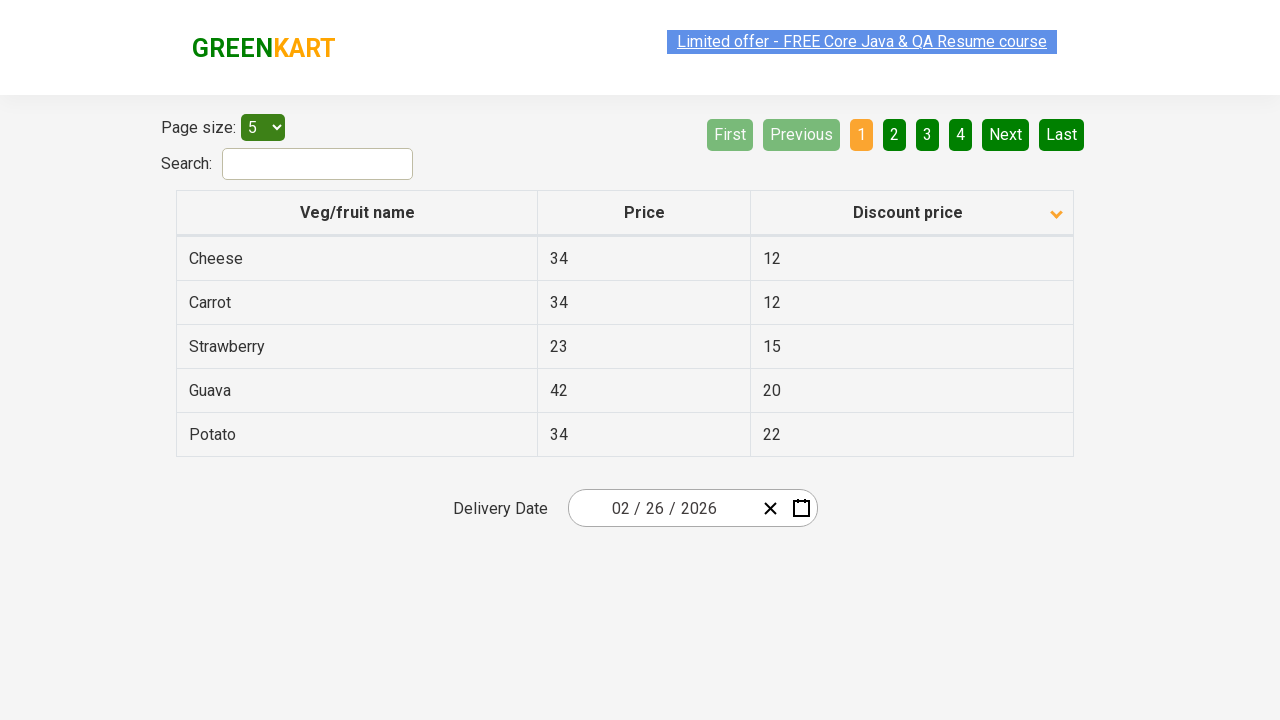

Retrieved all third column elements to verify sorted order
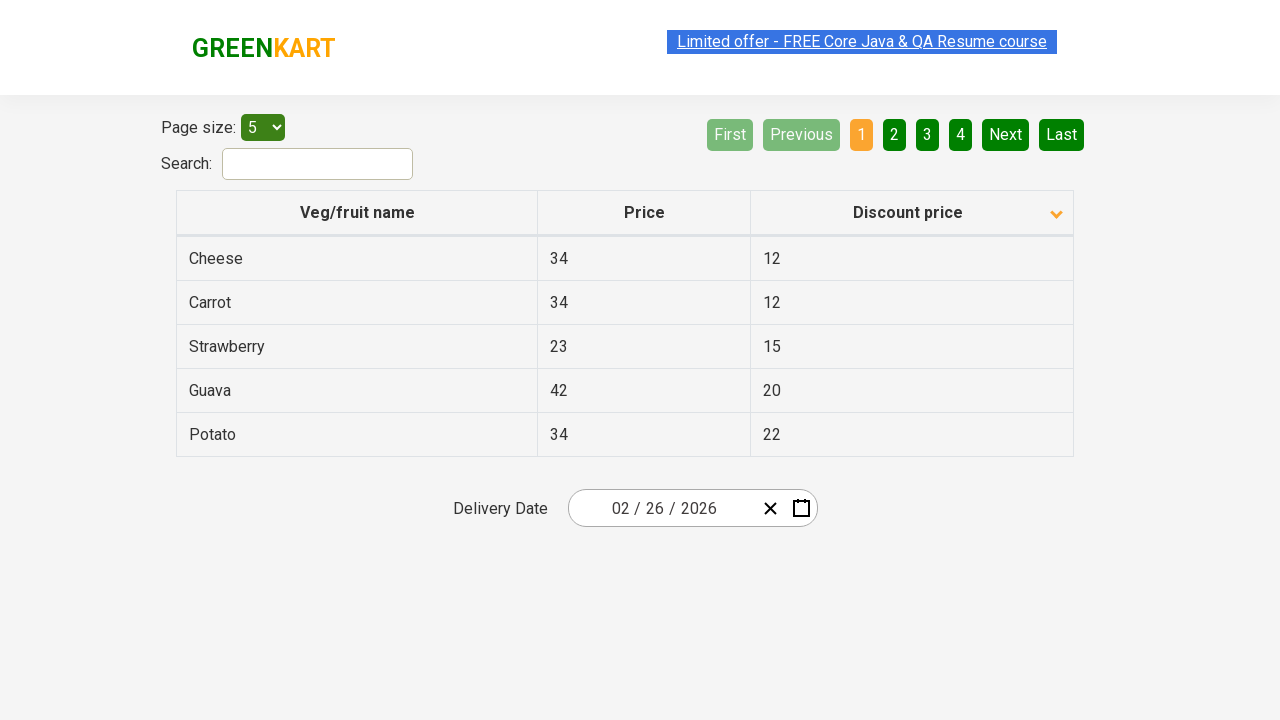

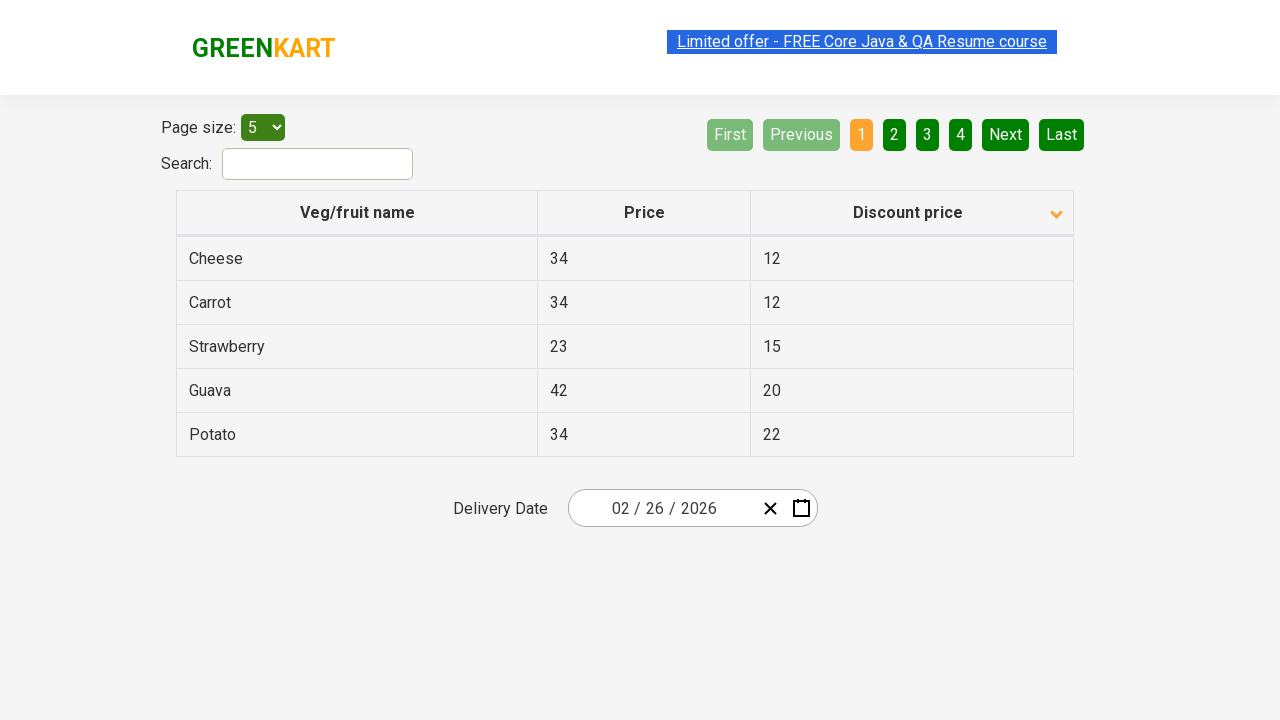